Tests alert handling functionality by triggering alerts and interacting with them on a practice website

Starting URL: https://www.leafground.com/alert.xhtml

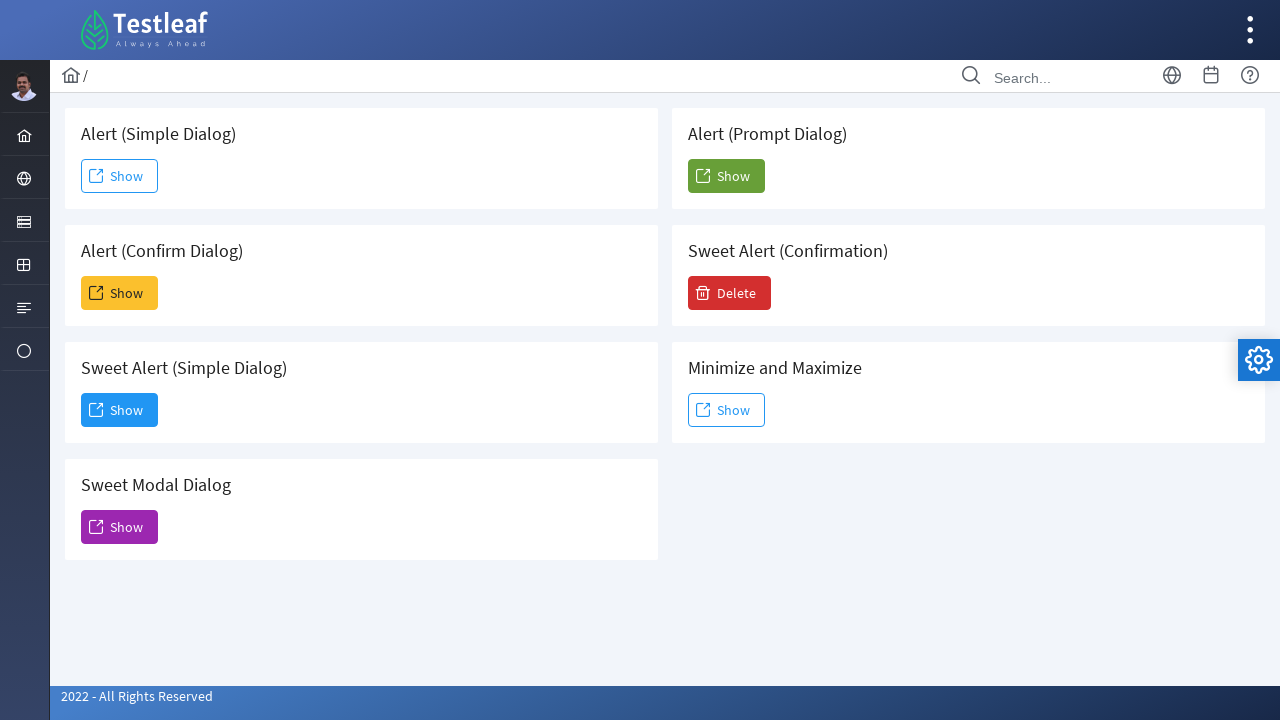

Clicked the simple alert button at (120, 176) on button[name='j_idt88:j_idt91']
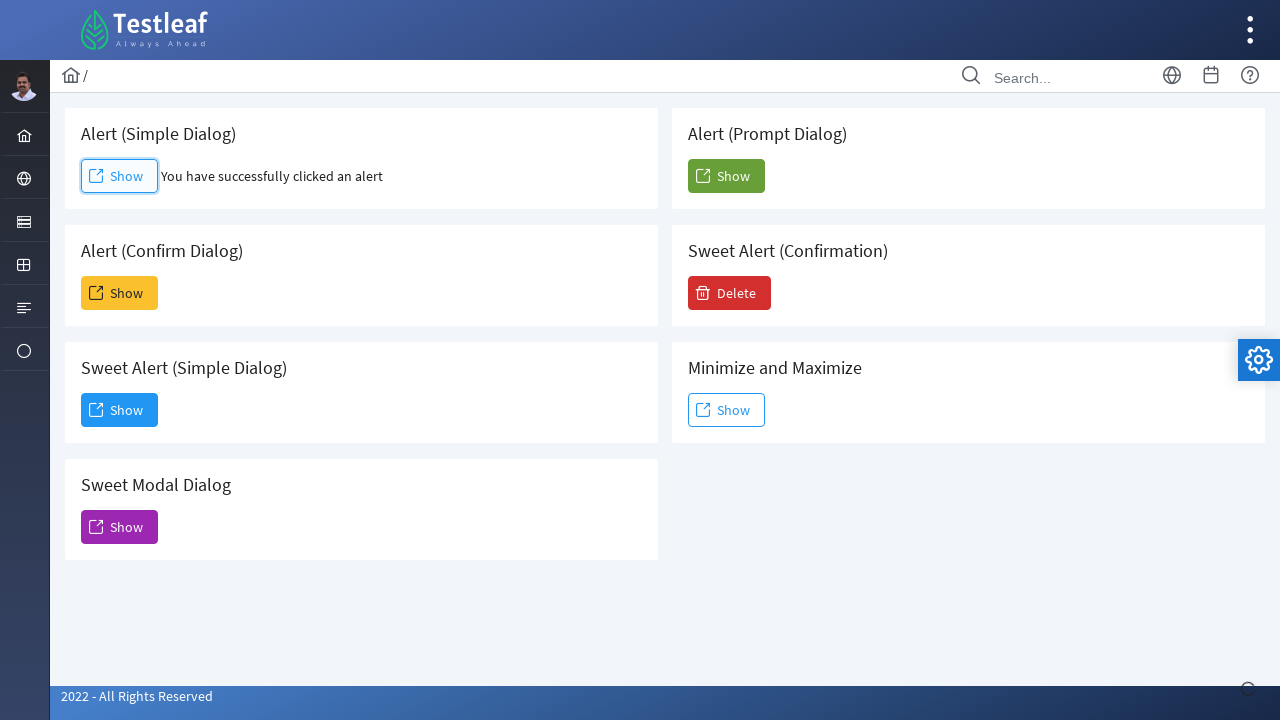

Set up dialog handler to accept alerts
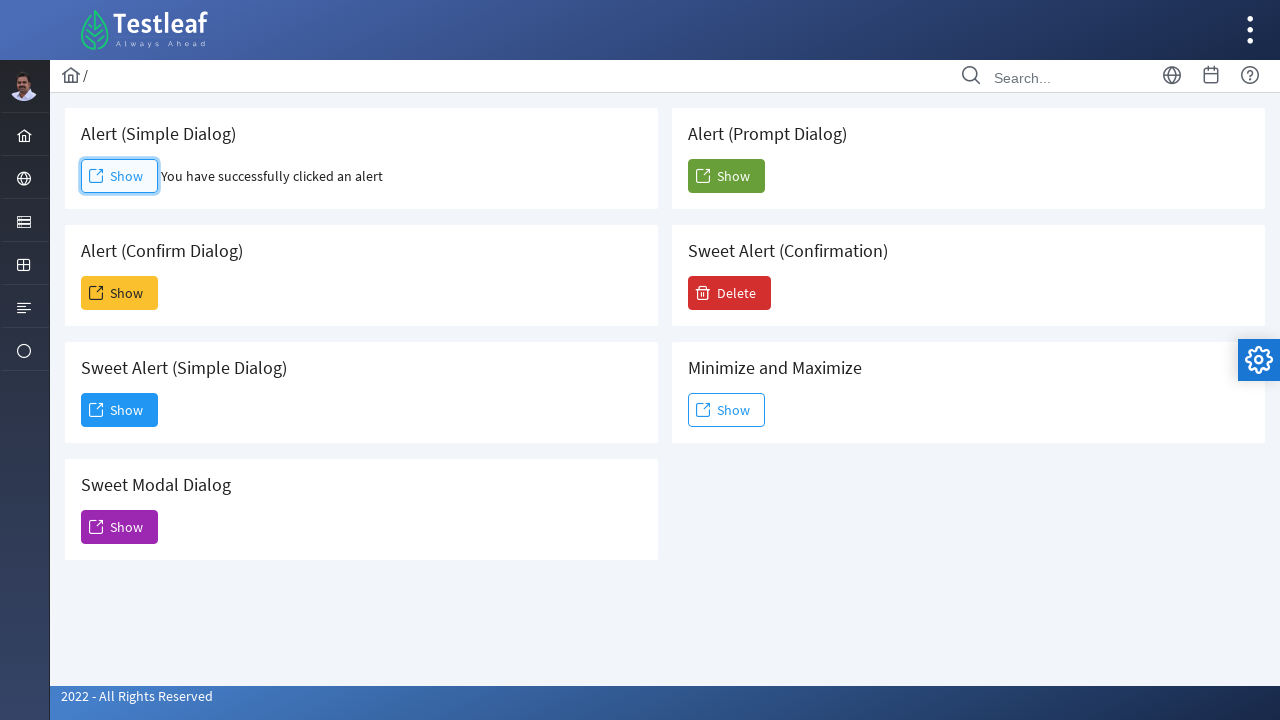

Clicked the confirm alert button at (120, 293) on button[name='j_idt88:j_idt93']
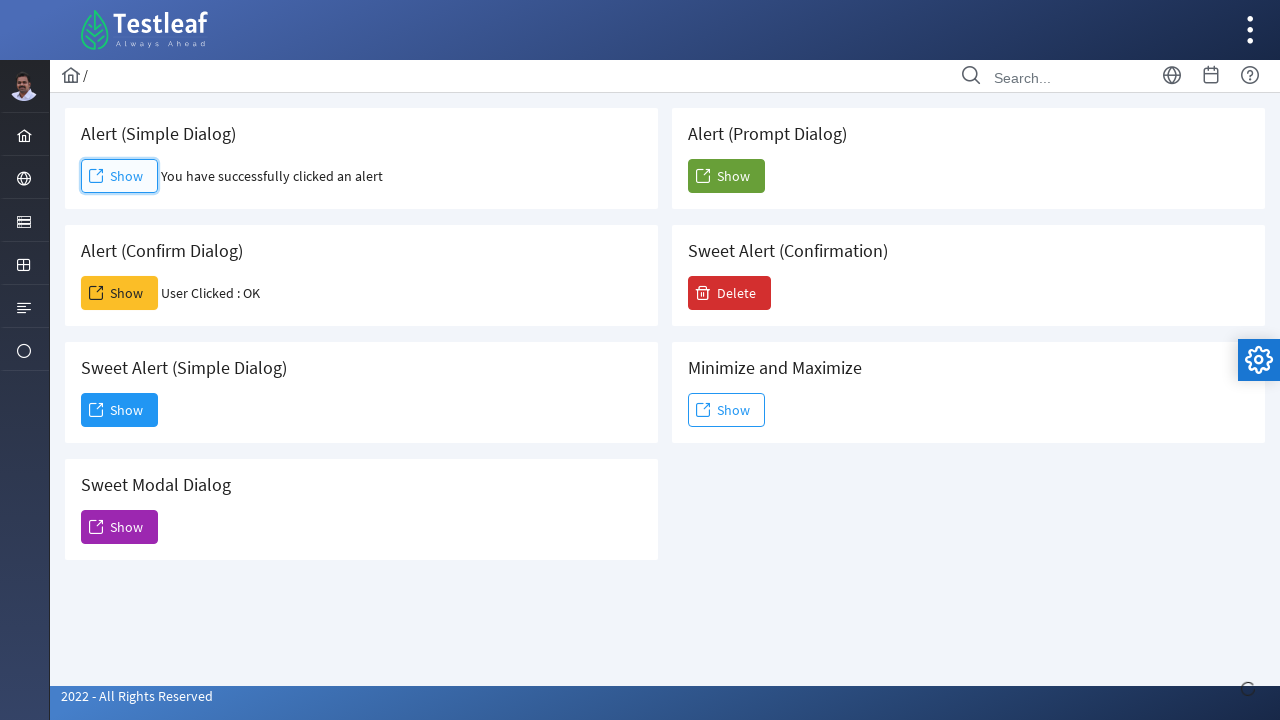

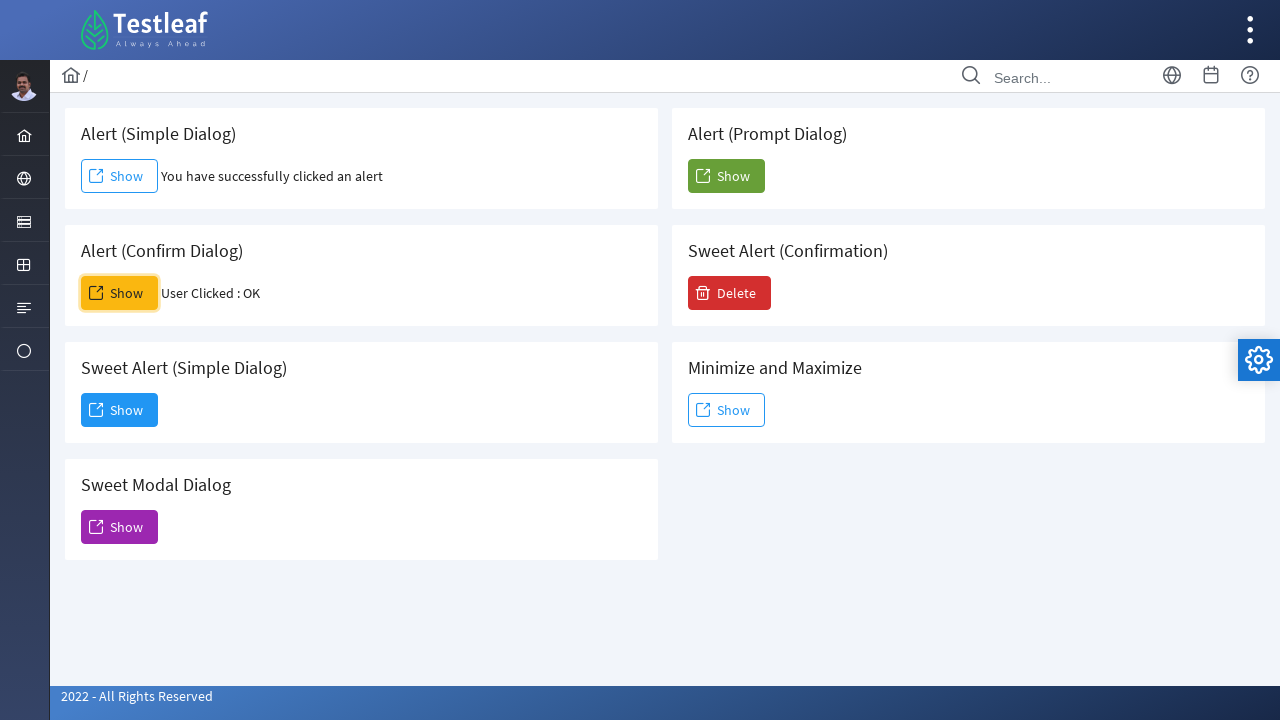